Tests file upload functionality by selecting a file and clicking the upload button on a file upload form

Starting URL: https://the-internet.herokuapp.com/upload

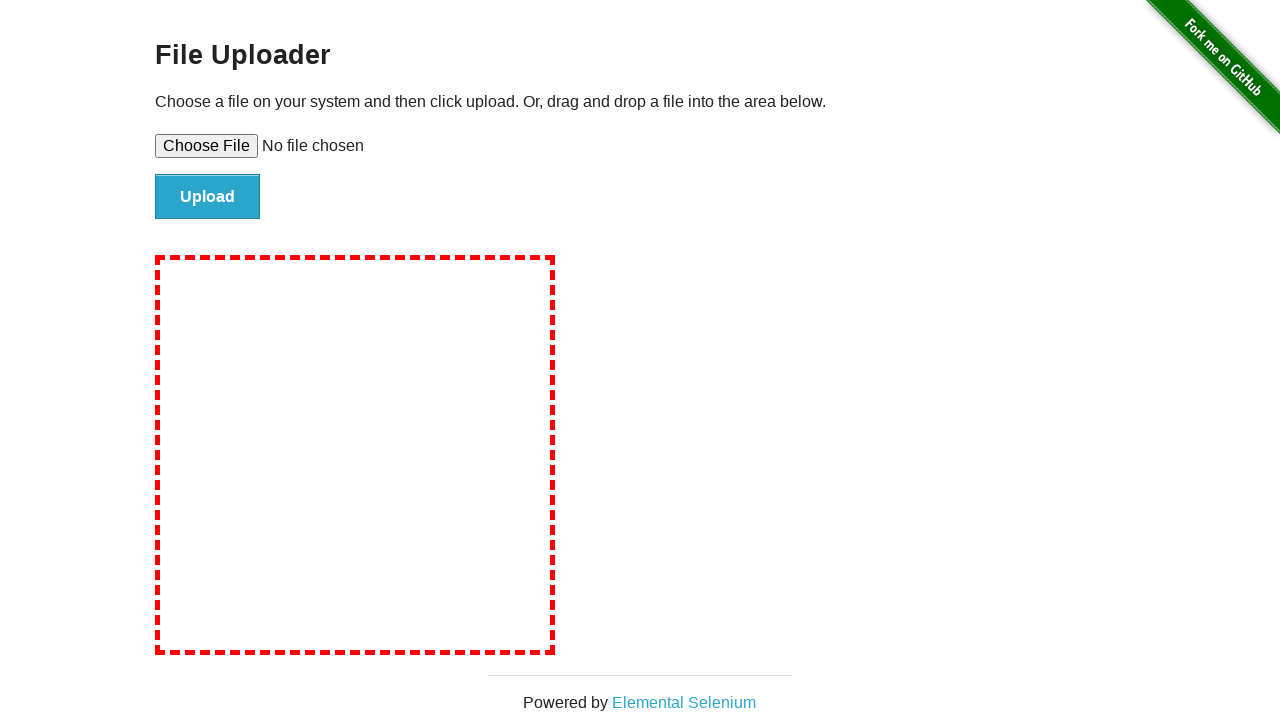

Created temporary test file with content for upload
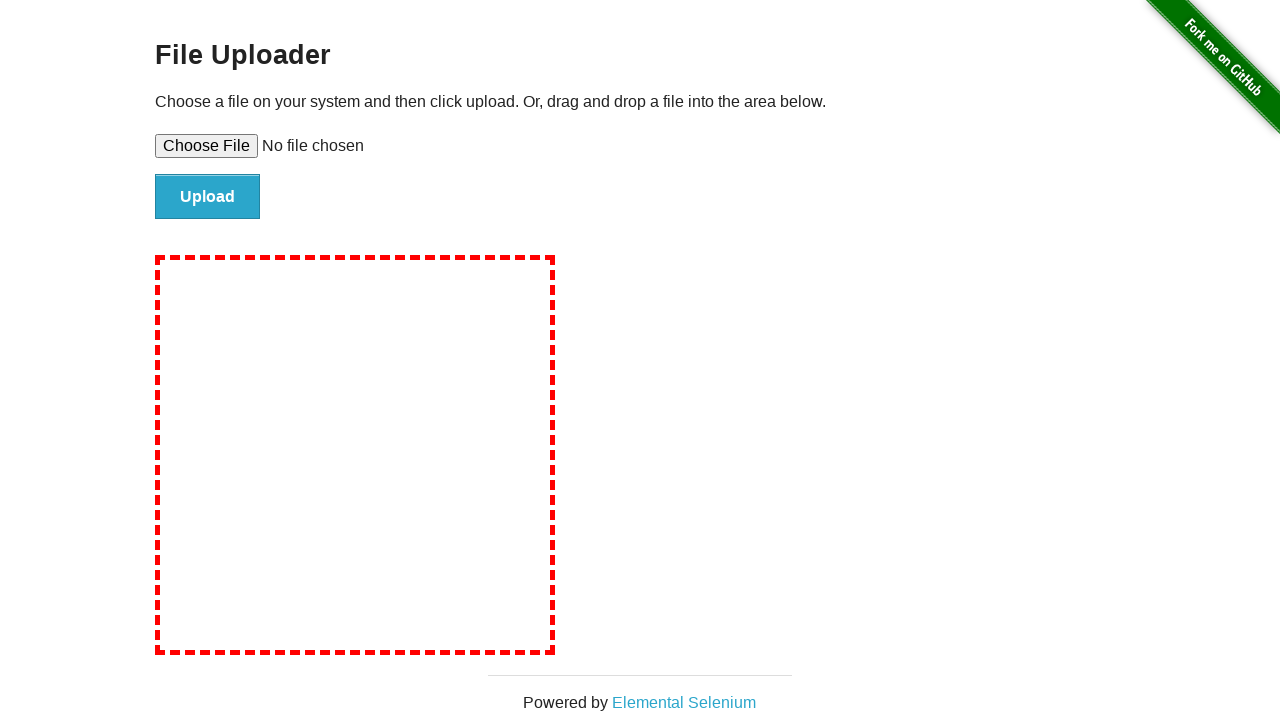

Selected file for upload using file input field
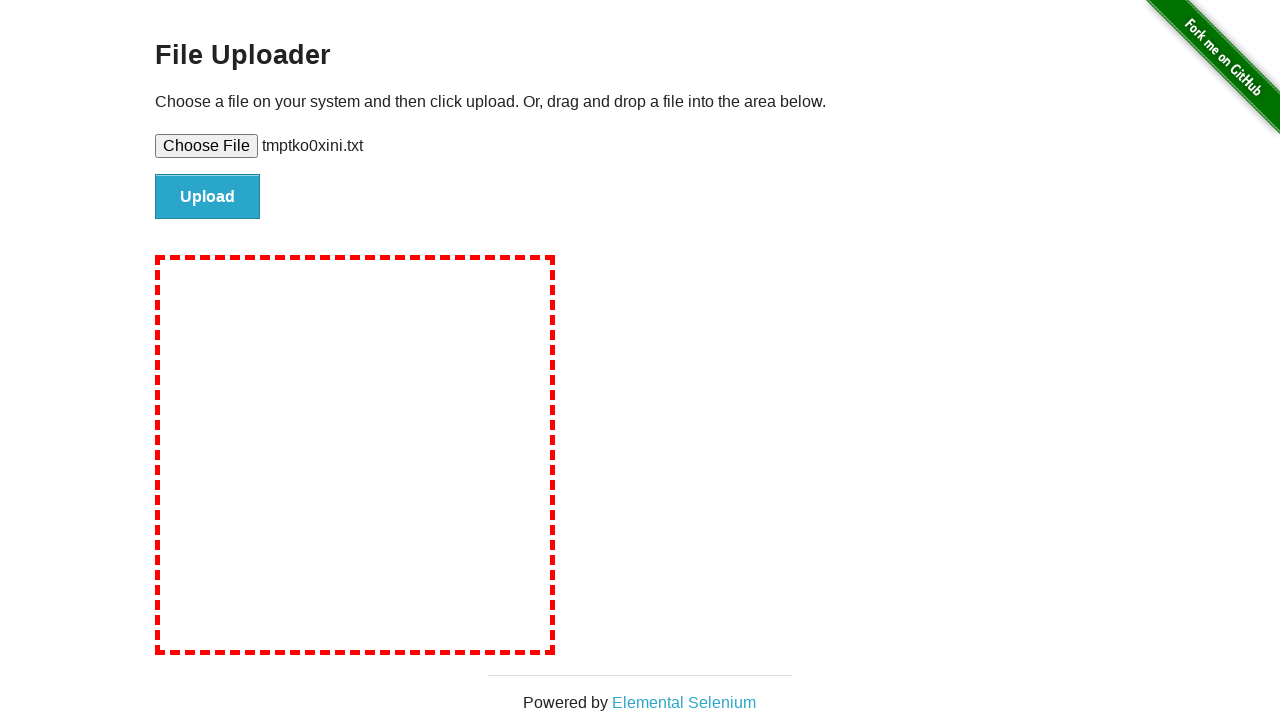

Clicked upload/submit button to upload the file at (208, 197) on #file-submit
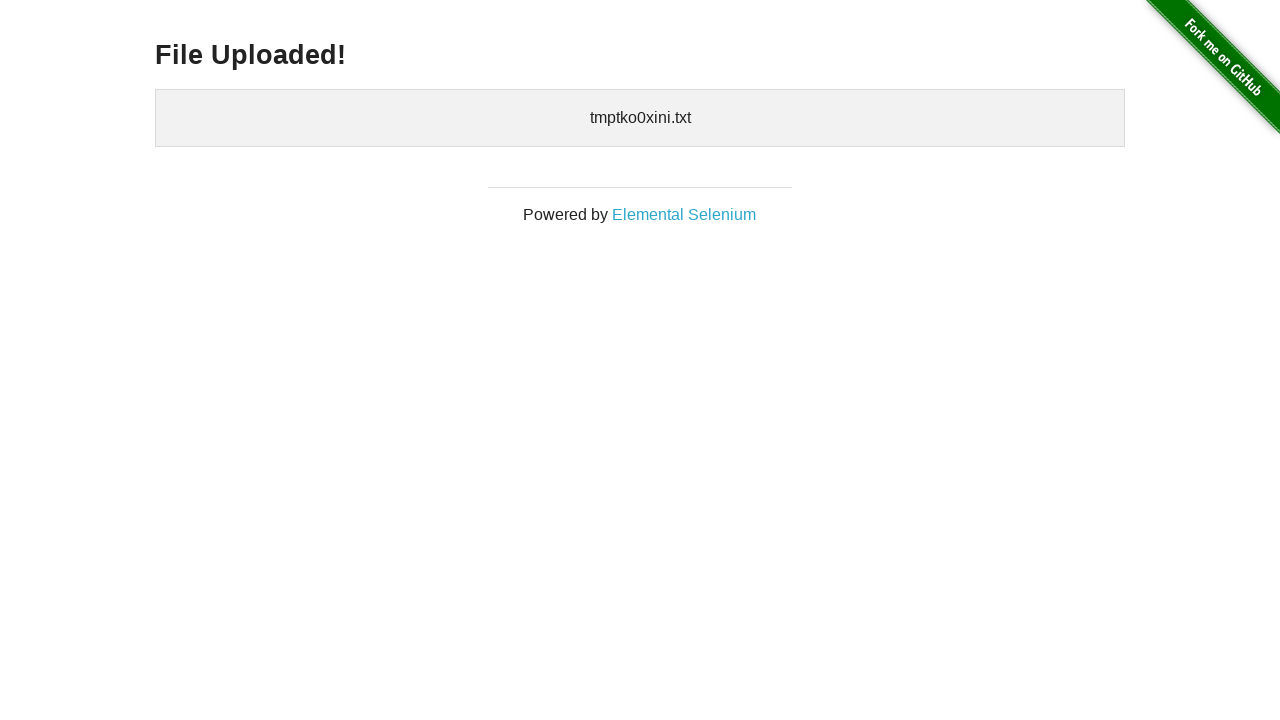

Upload confirmation appeared - file successfully uploaded
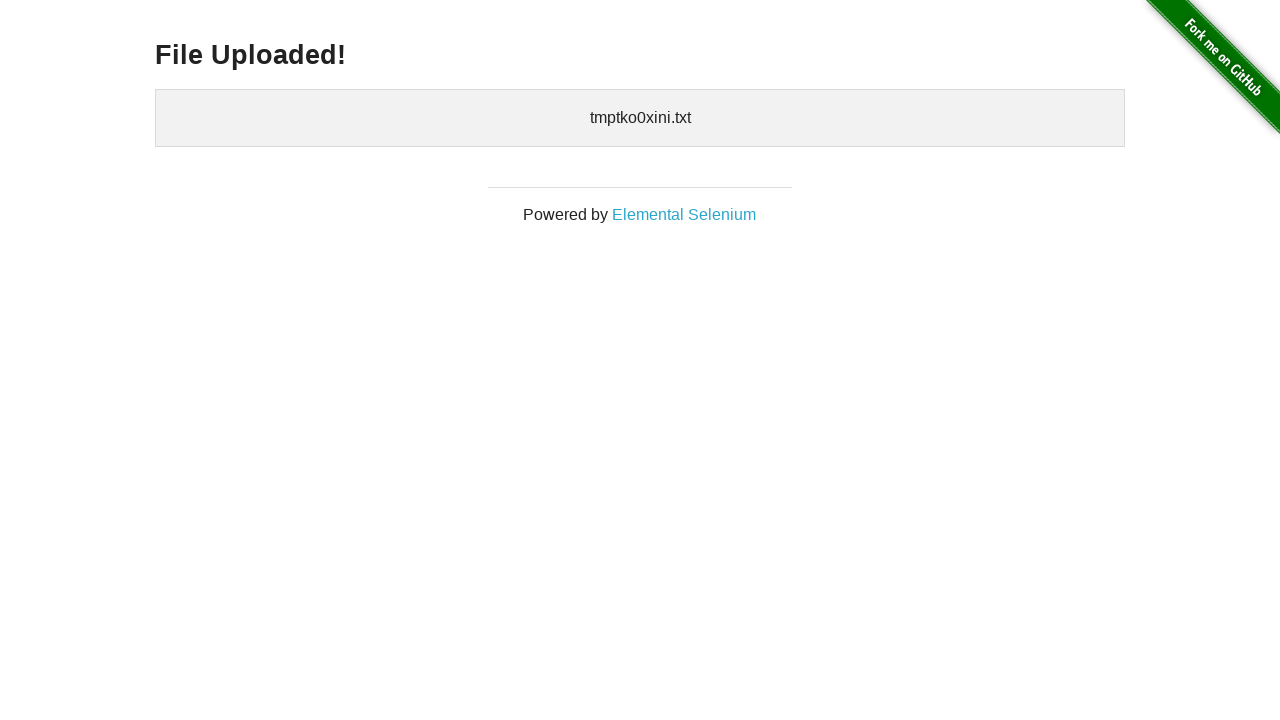

Cleaned up temporary test file
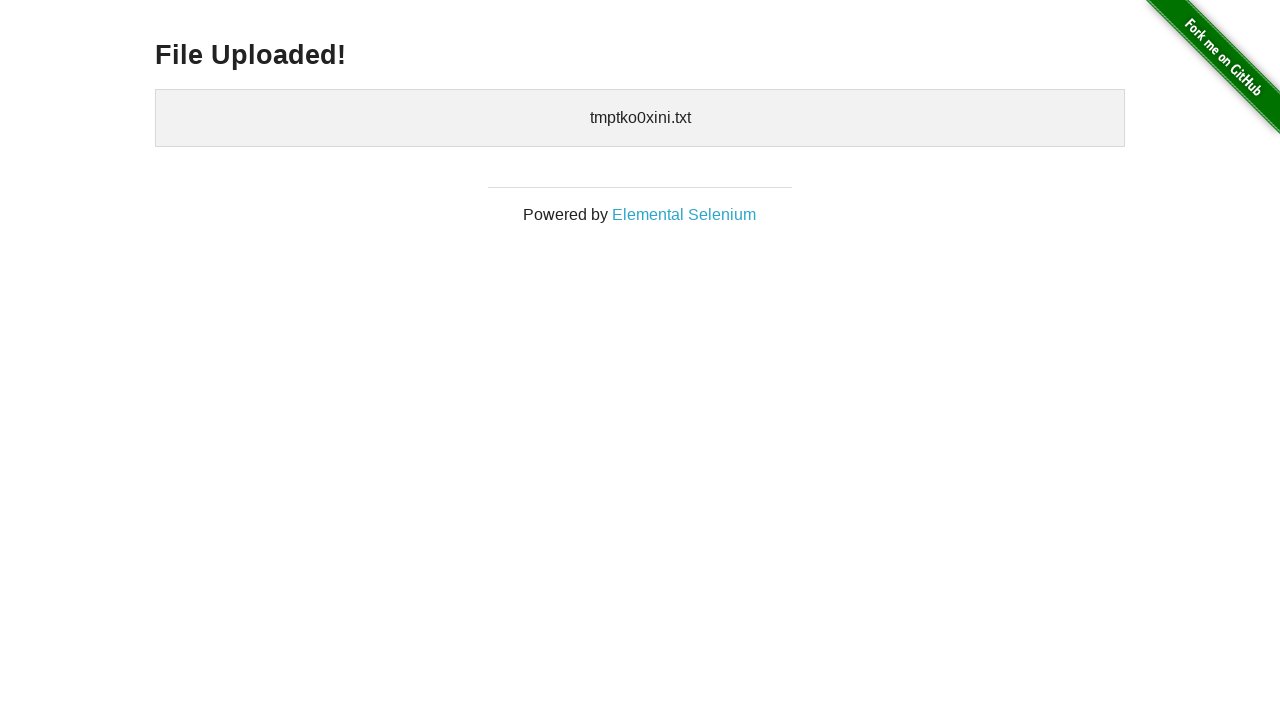

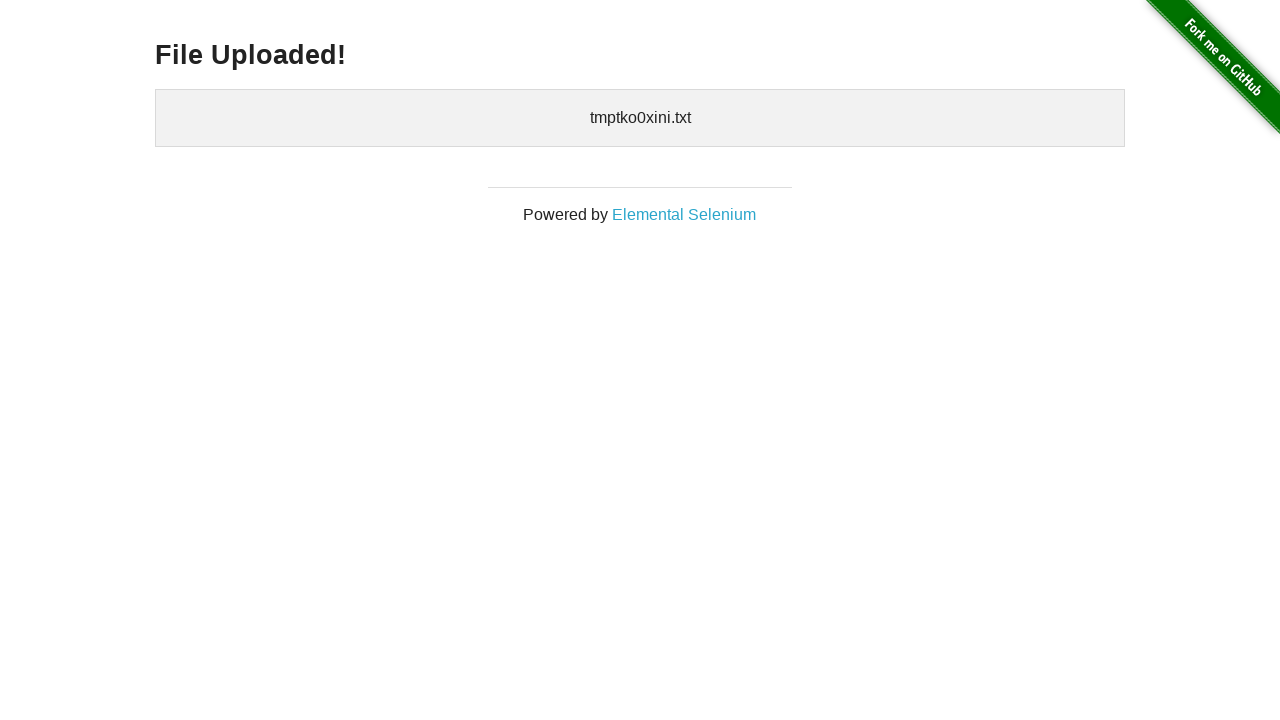